Tests dynamic element creation and deletion by clicking Add Element button twice to create elements, then deleting one and verifying the count

Starting URL: http://the-internet.herokuapp.com/add_remove_elements/

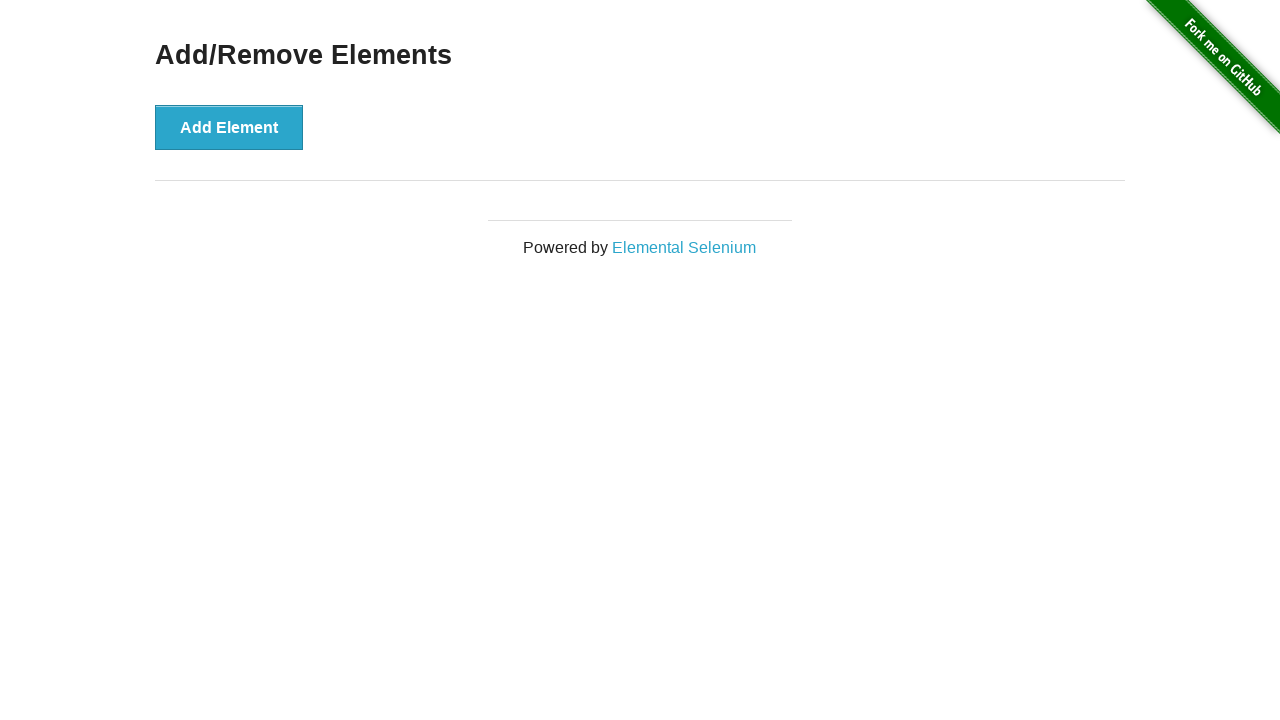

Clicked Add Element button (first click) at (229, 127) on button:text('Add Element')
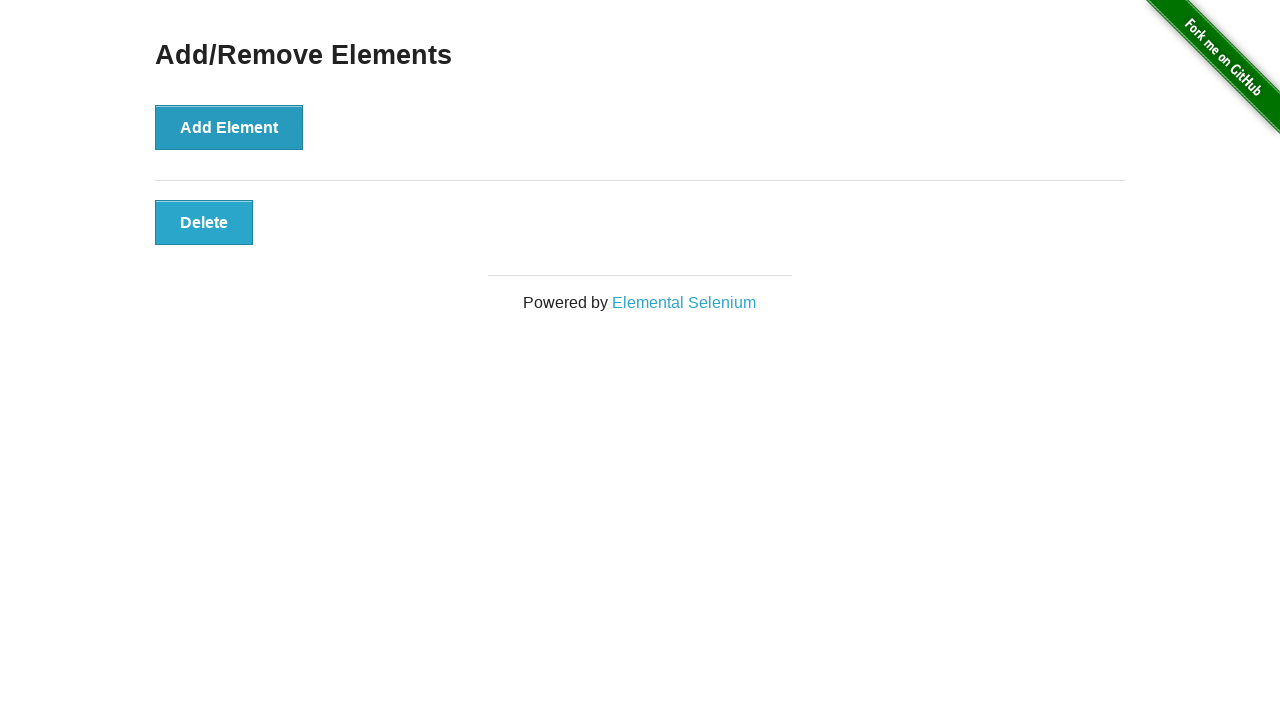

Clicked Add Element button (second click) at (229, 127) on button:text('Add Element')
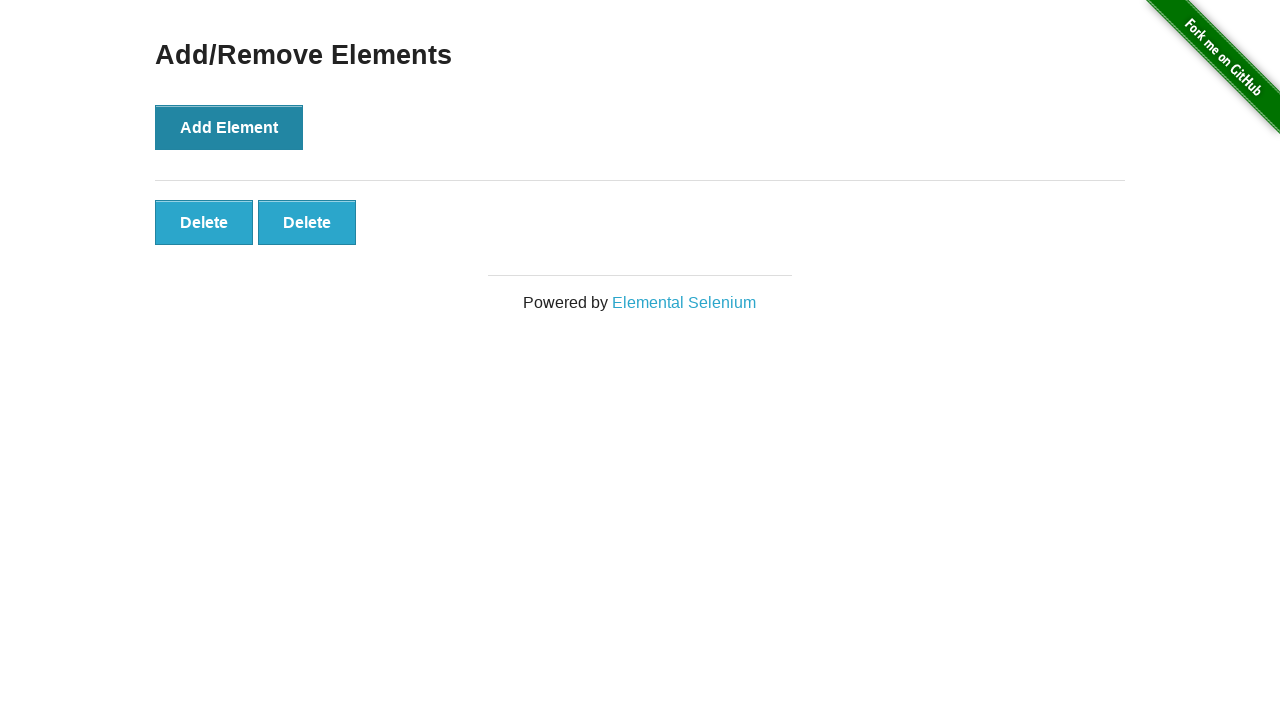

Verified that 2 delete buttons were created
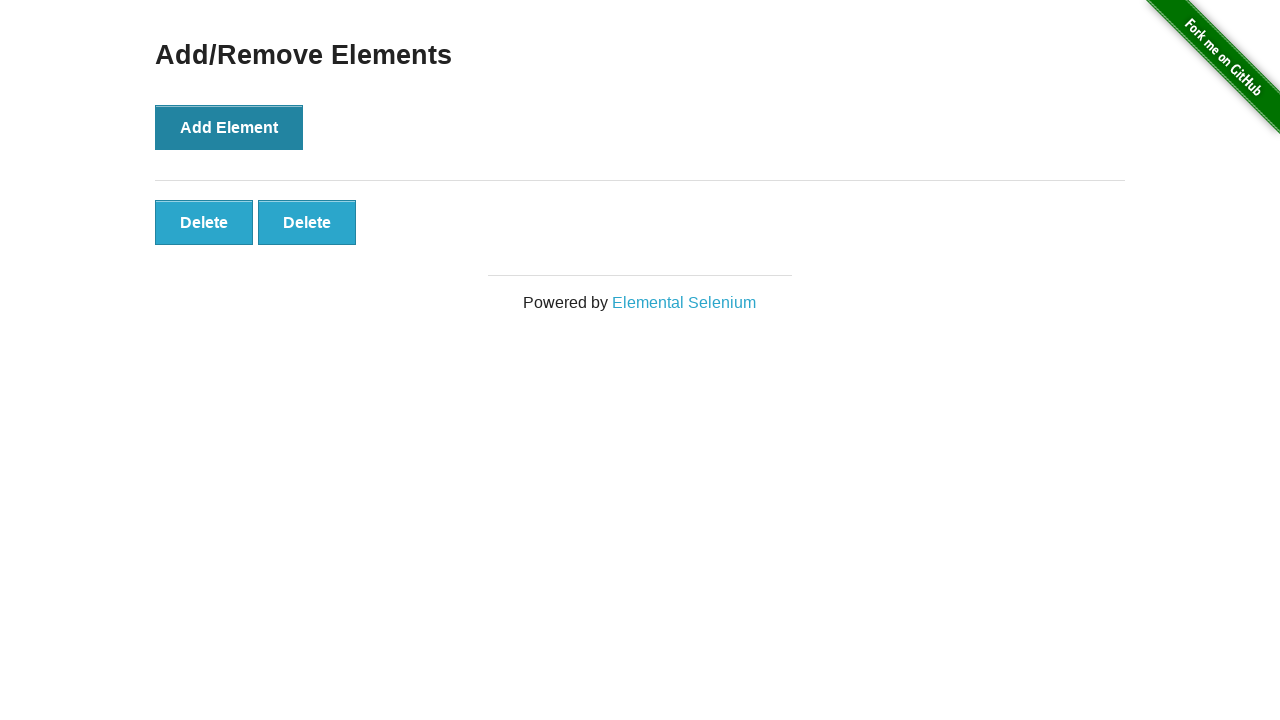

Clicked the first delete button to remove an element at (204, 222) on button:text('Delete') >> nth=0
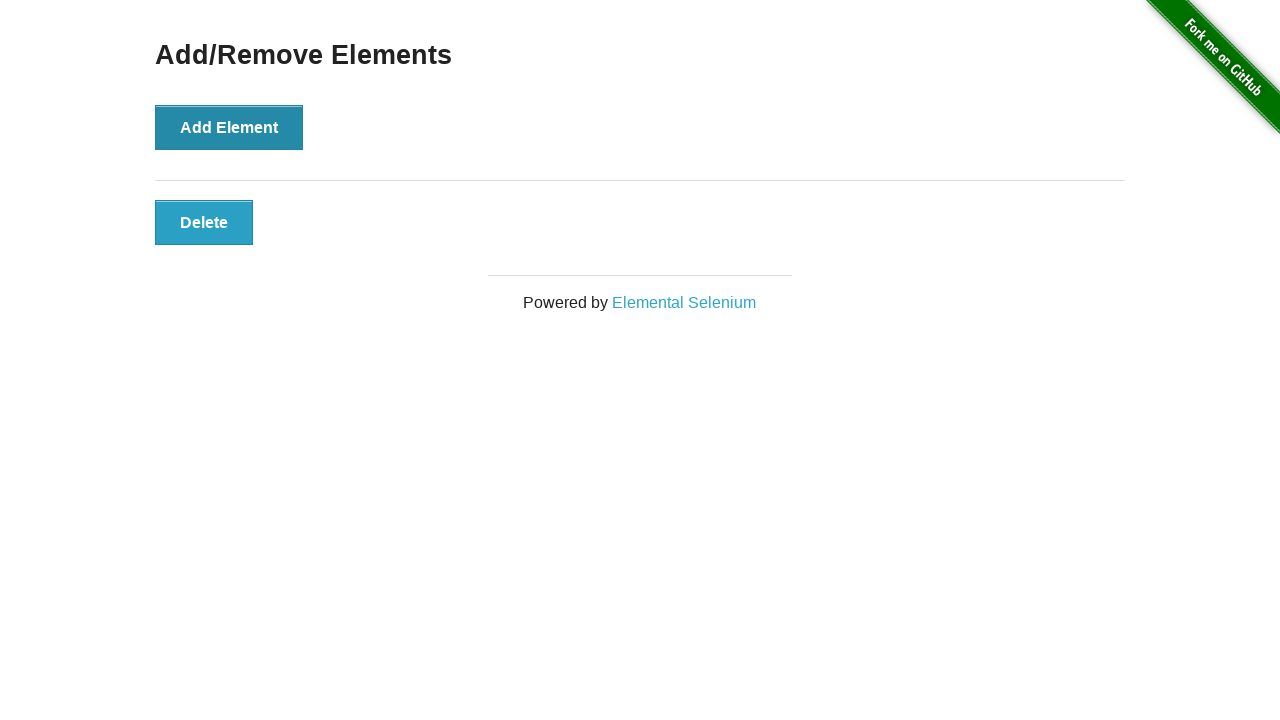

Verified that only 1 delete button remains after deletion
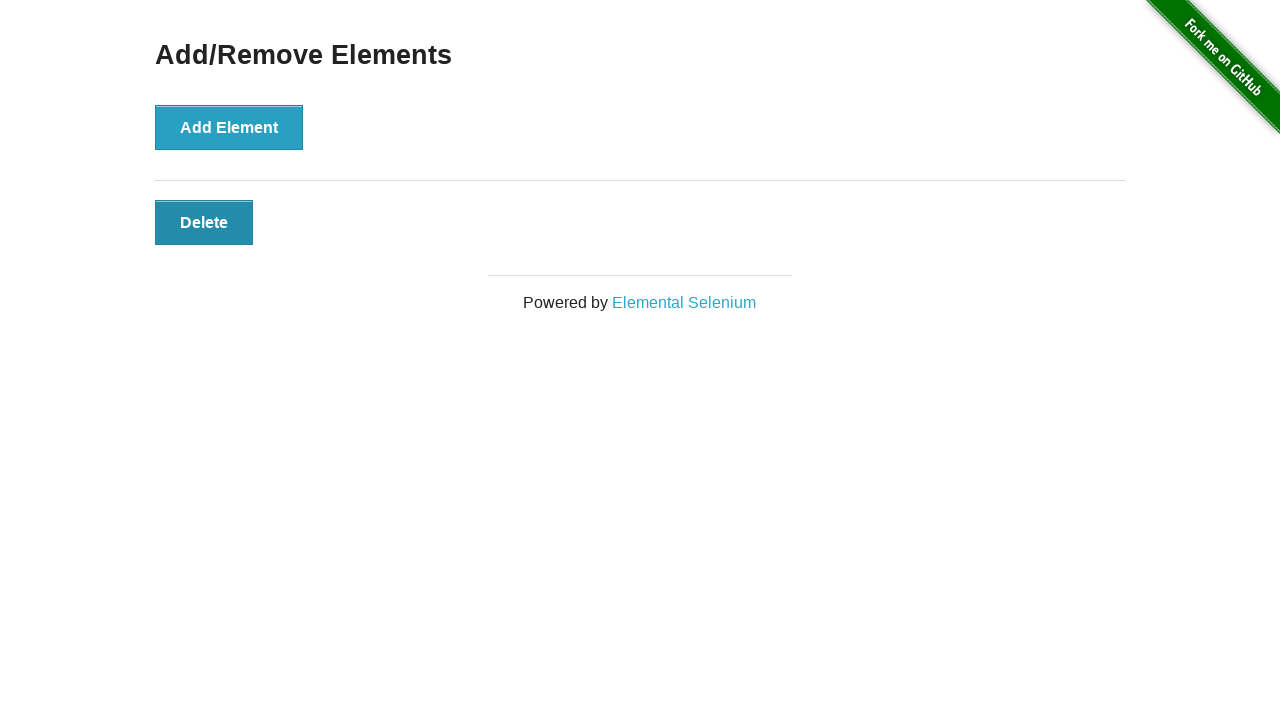

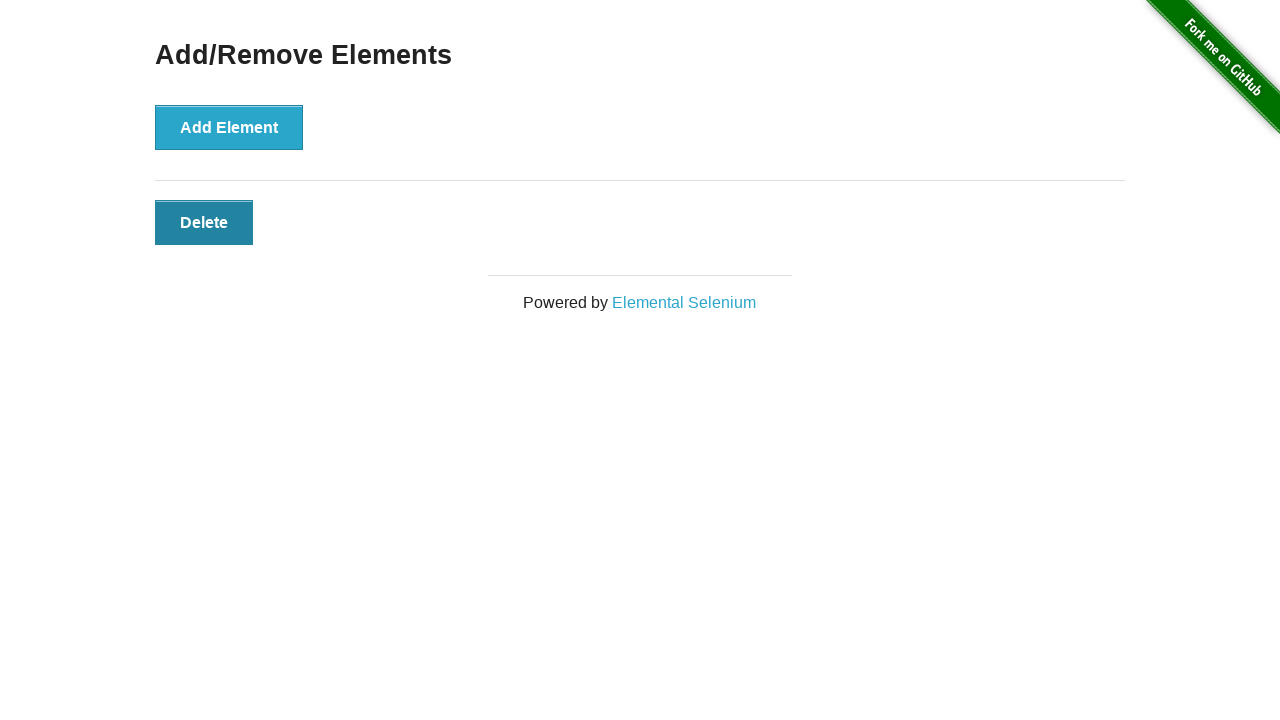